Tests dynamic loading functionality by clicking a start button and waiting for dynamically loaded content to appear

Starting URL: https://the-internet.herokuapp.com/dynamic_loading/2

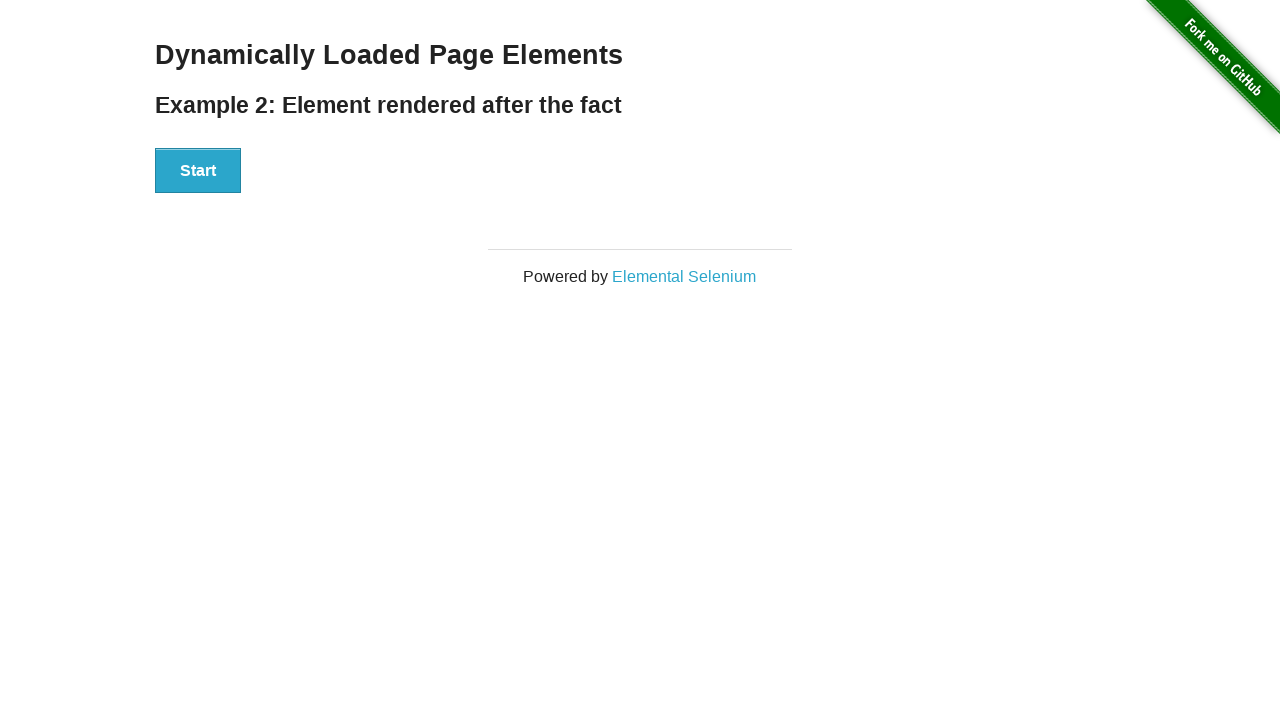

Navigated to dynamic loading test page
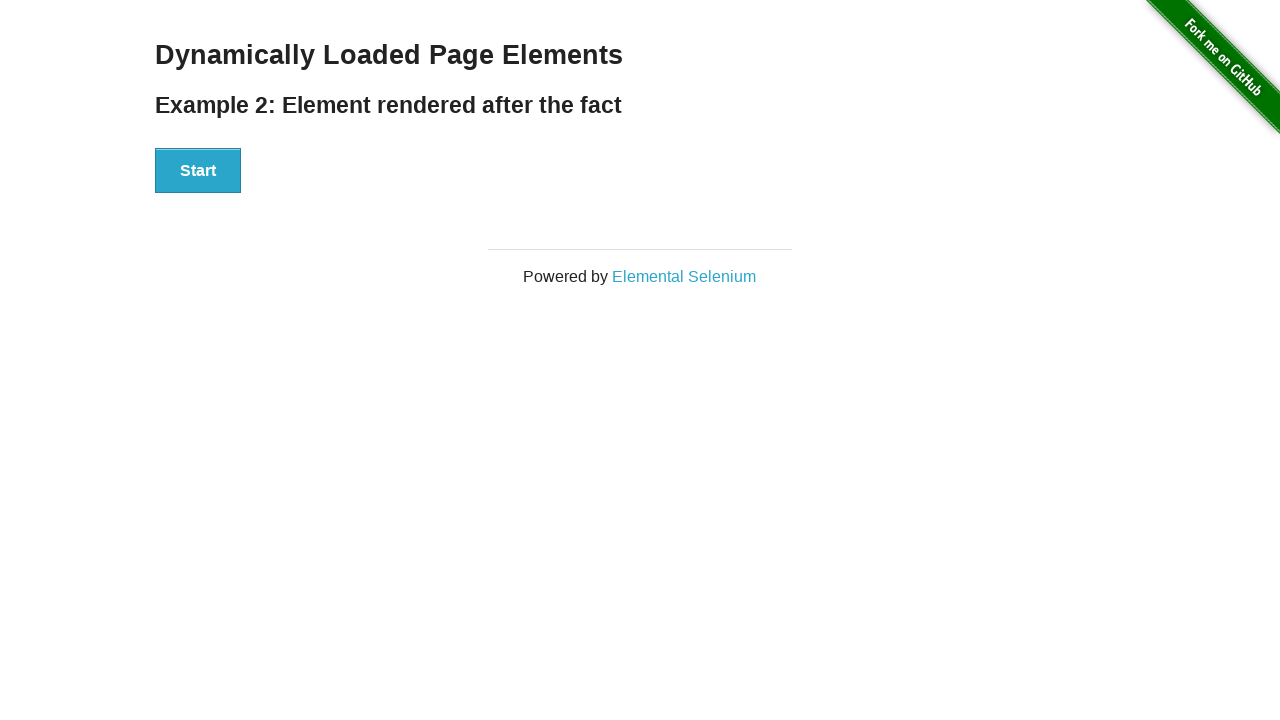

Clicked Start button to trigger dynamic loading at (198, 171) on xpath=//button[text()='Start']
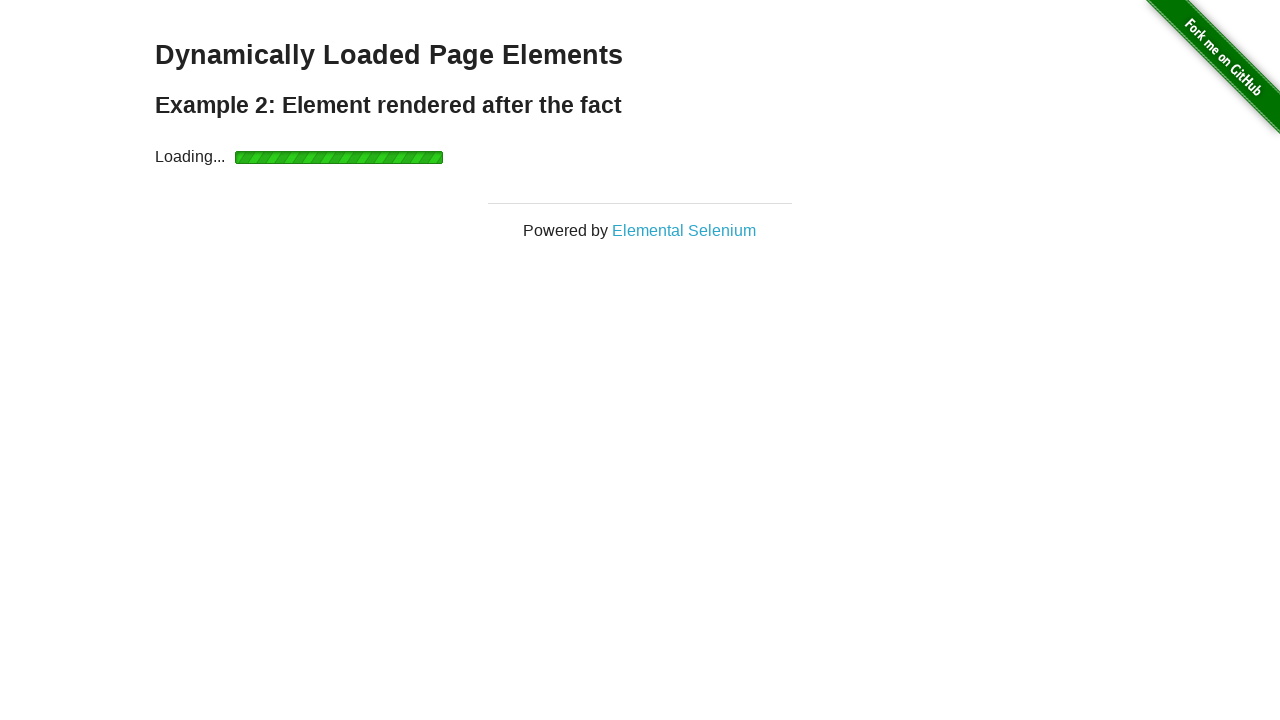

Dynamically loaded content (#finish) became visible
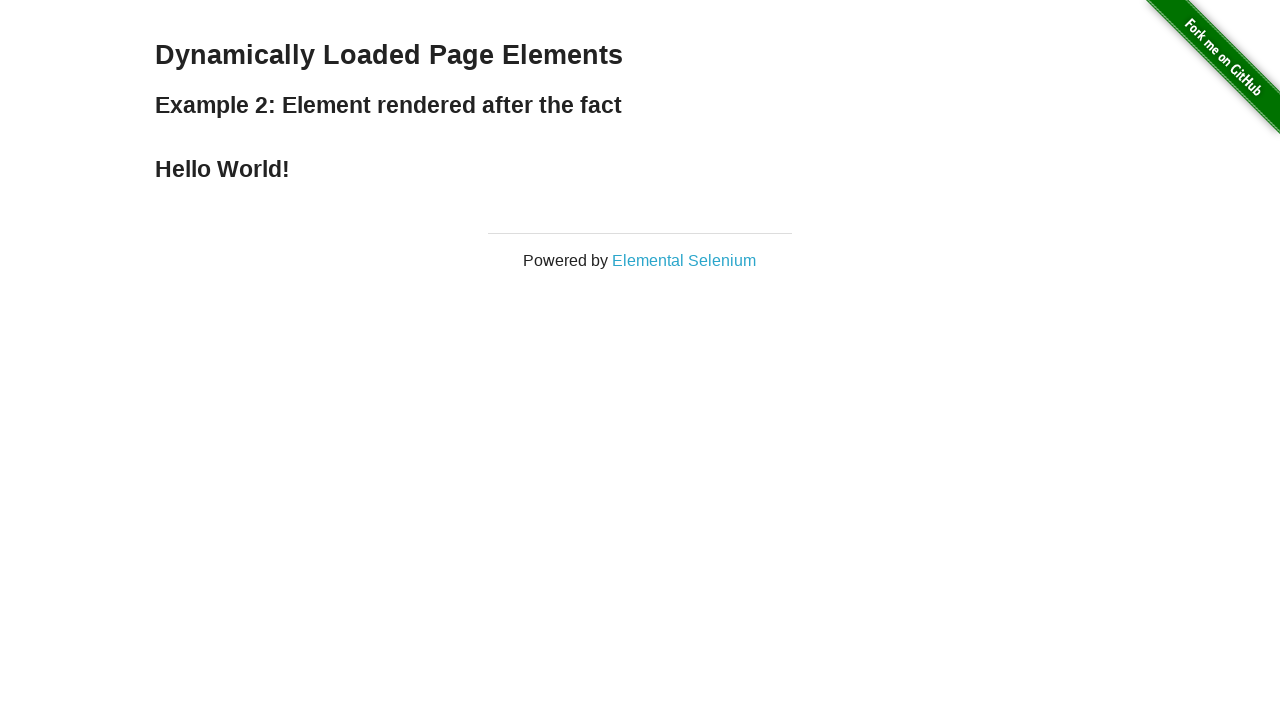

Retrieved welcome message text content
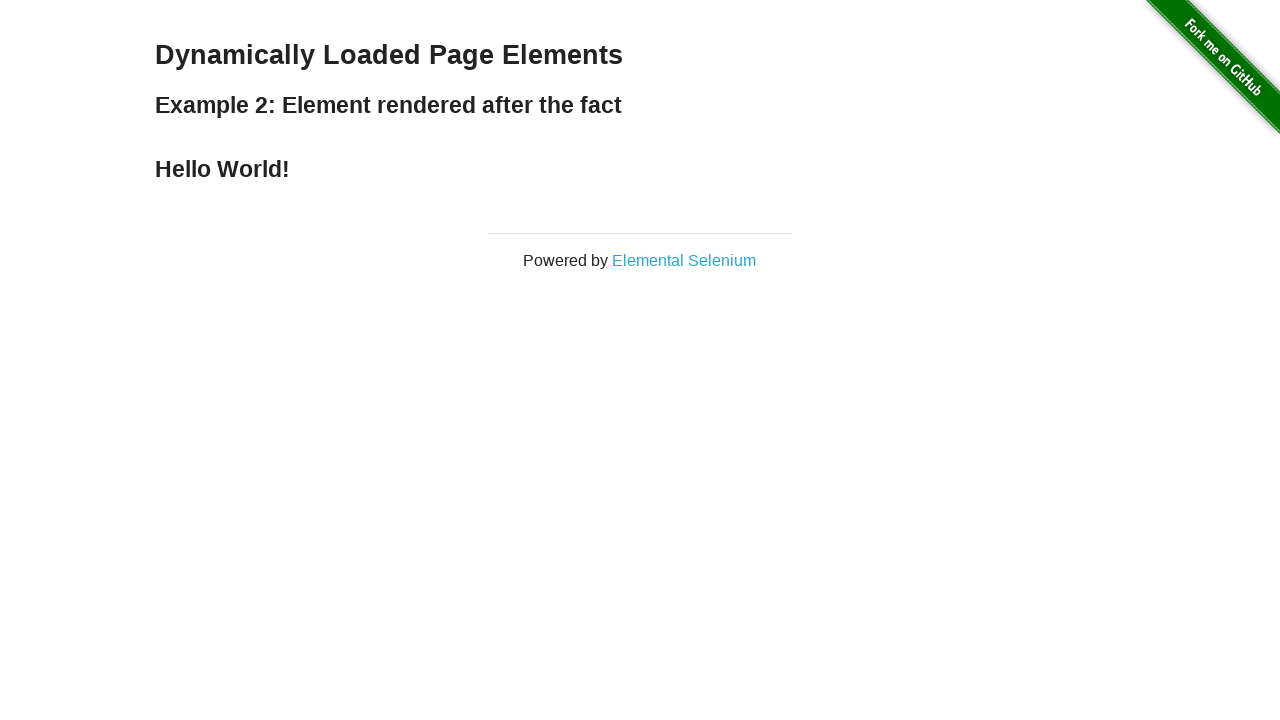

Retrieved h3 heading text content
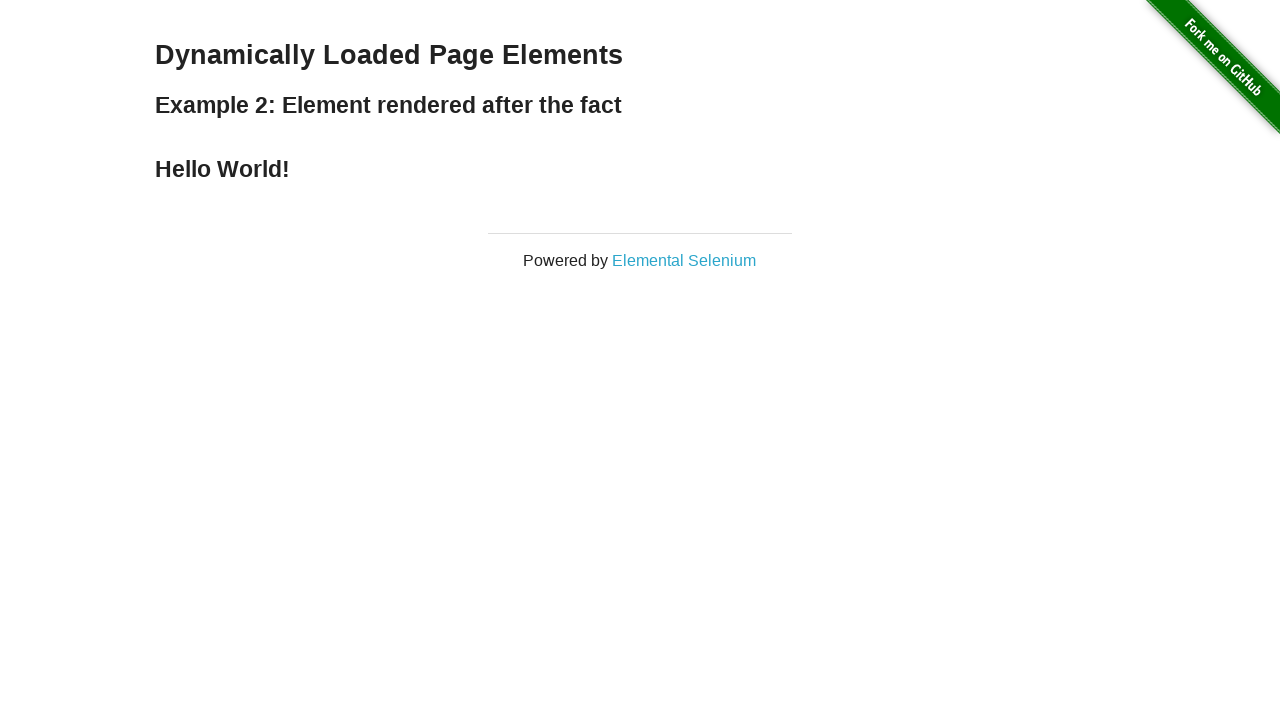

Retrieved h4 heading text content
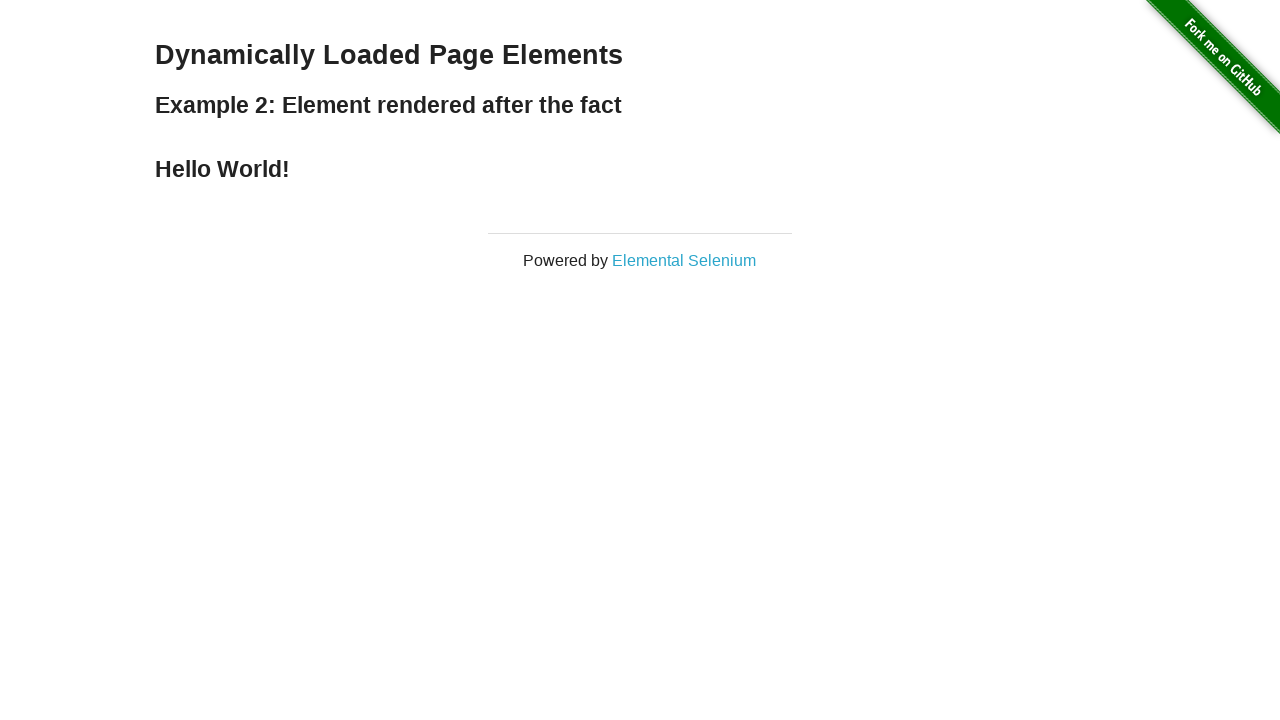

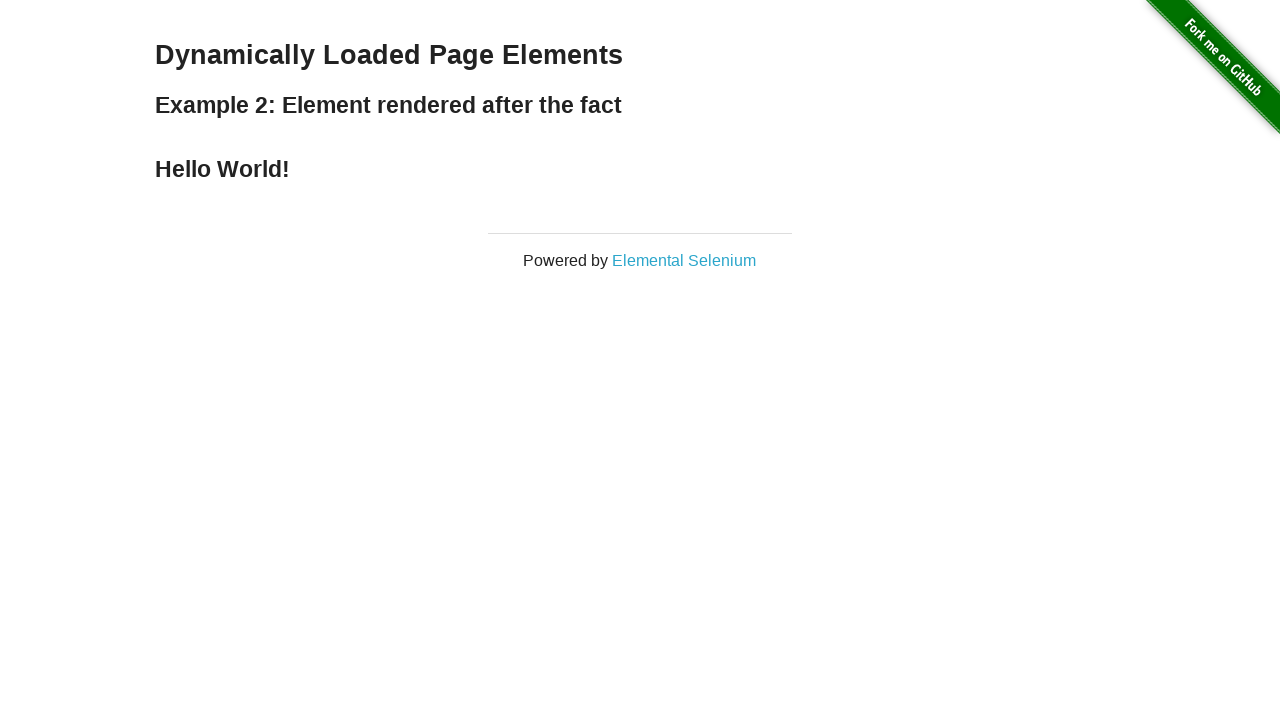